Tests jQuery searchable dropdown by selecting a country from a custom dropdown component

Starting URL: https://www.lambdatest.com/selenium-playground/jquery-dropdown-search-demo

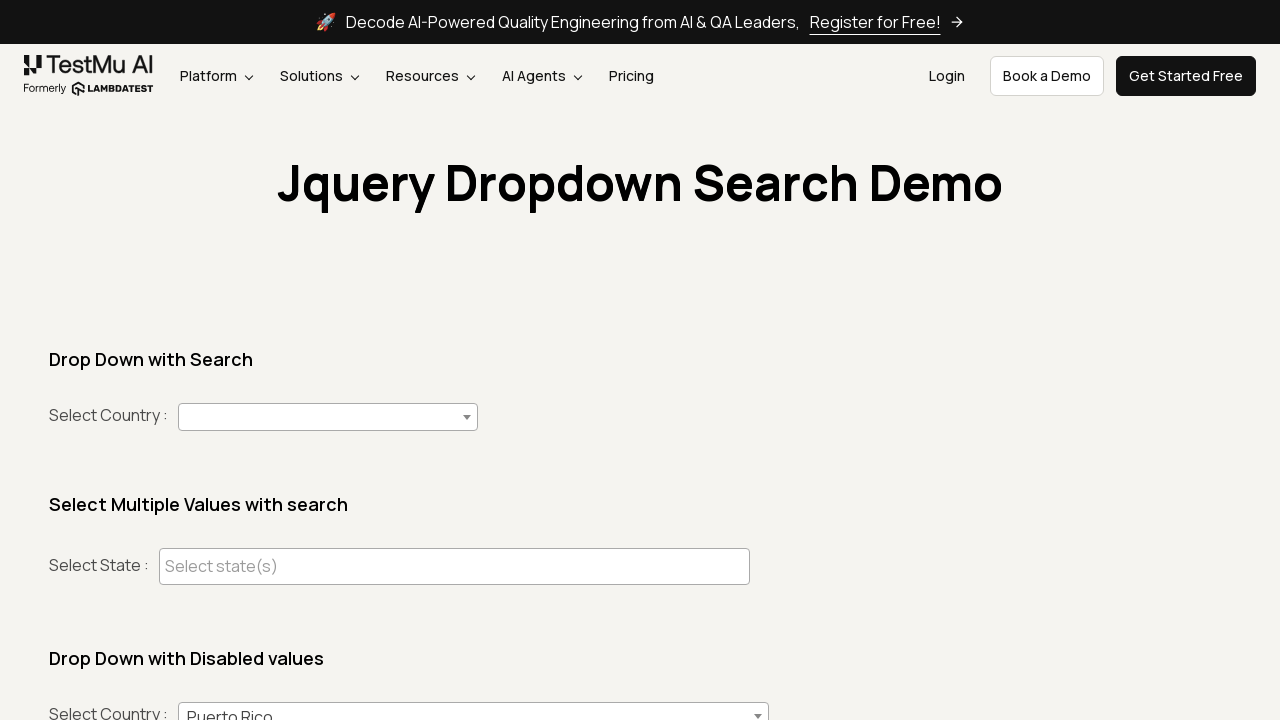

Clicked to open the country dropdown at (328, 417) on #country+span
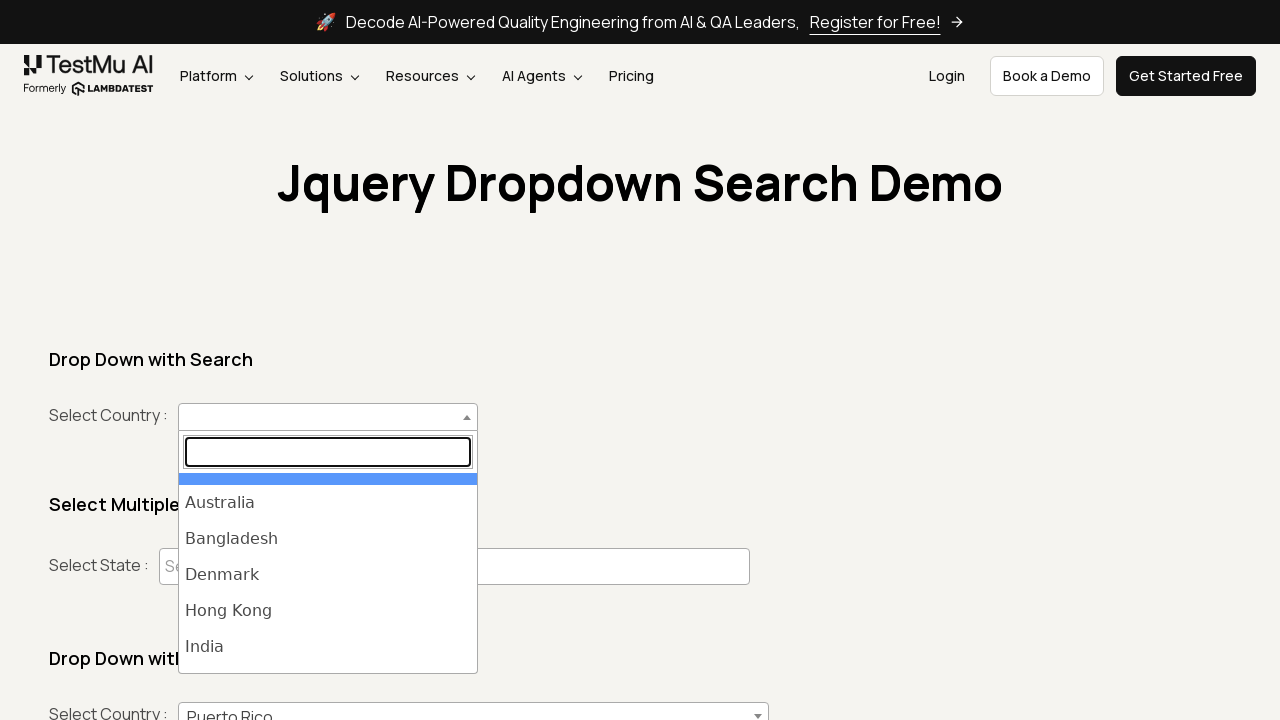

Selected India from the dropdown results at (328, 647) on #select2-country-results >> li >> internal:has-text="India"i
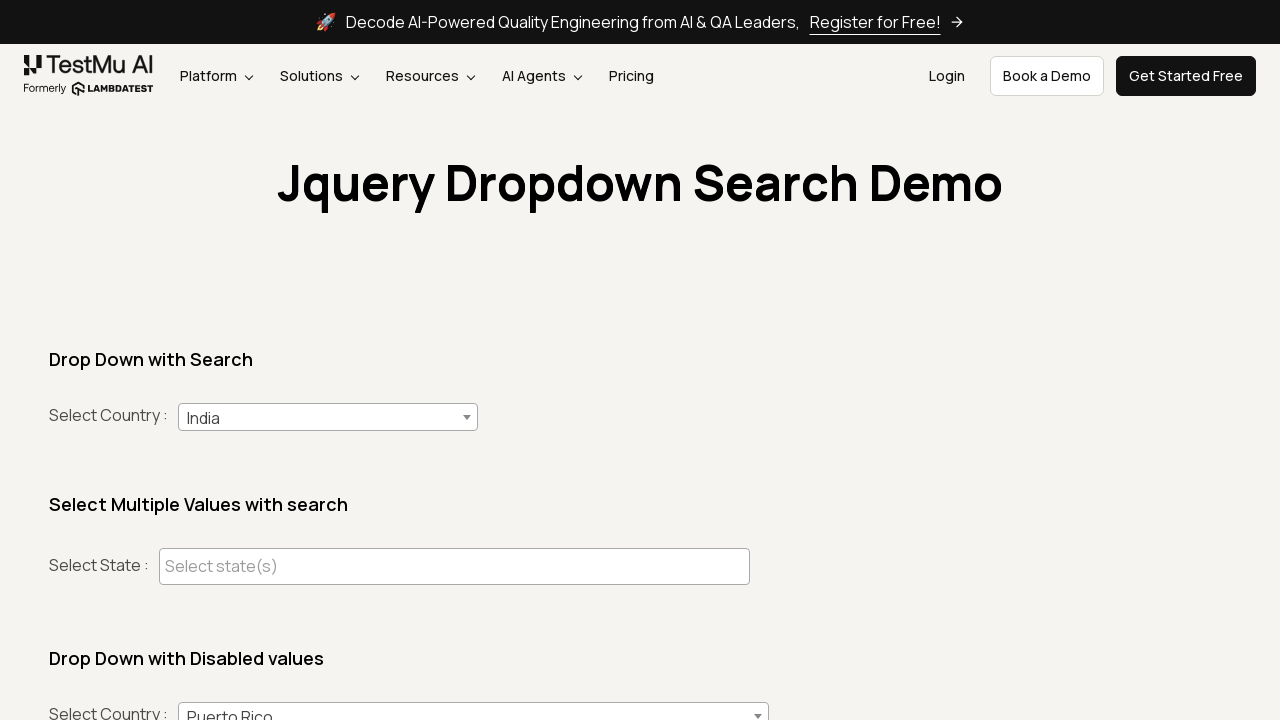

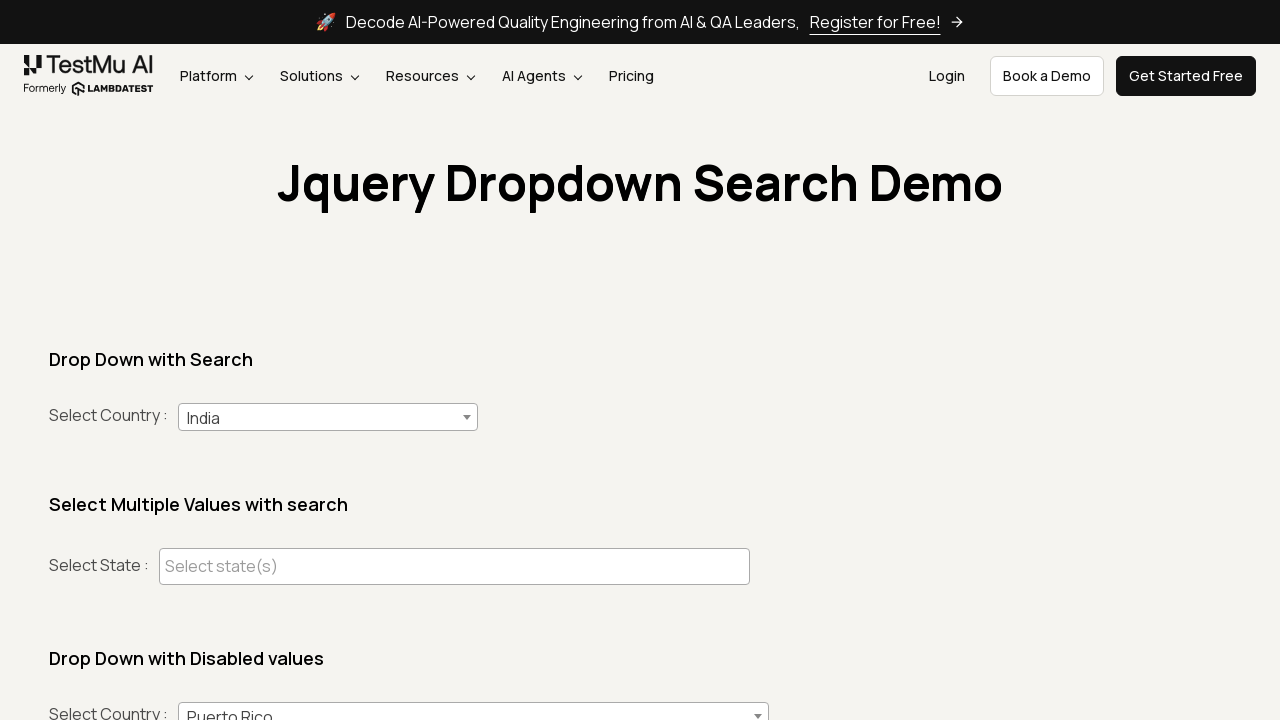